Tests that entering empty text removes the todo item

Starting URL: https://demo.playwright.dev/todomvc

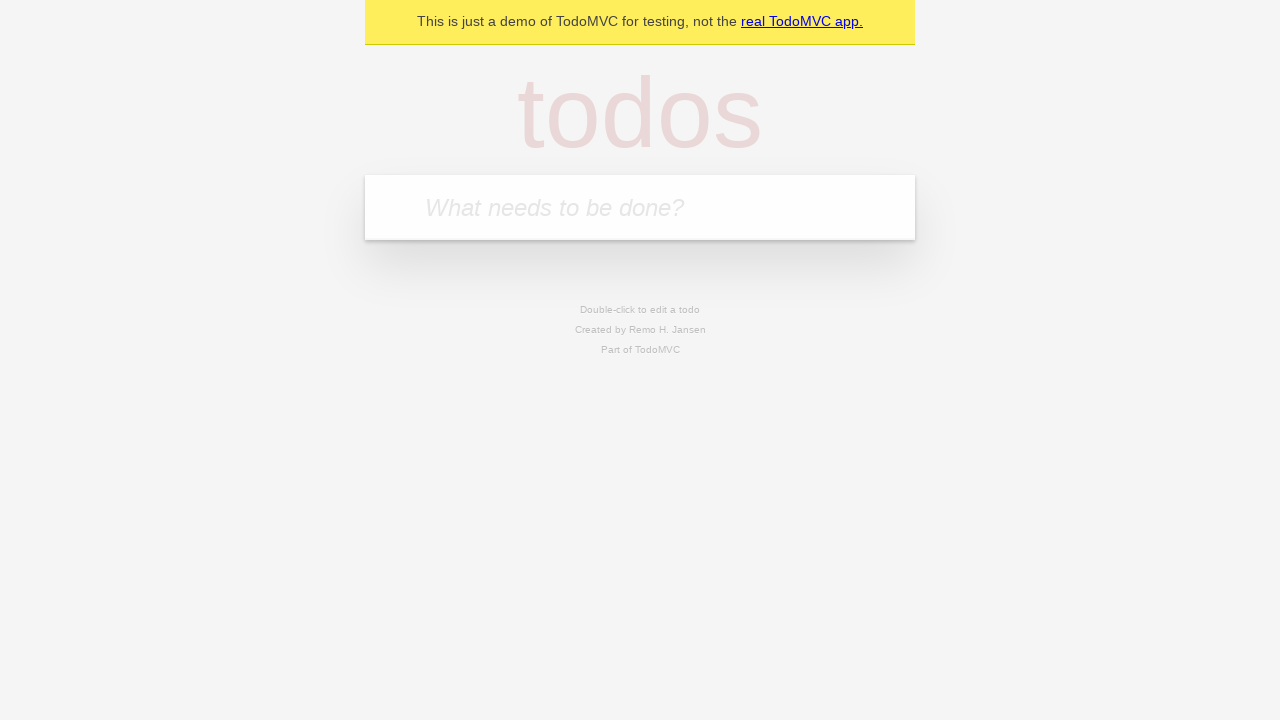

Filled new todo input with 'buy some cheese' on internal:attr=[placeholder="What needs to be done?"i]
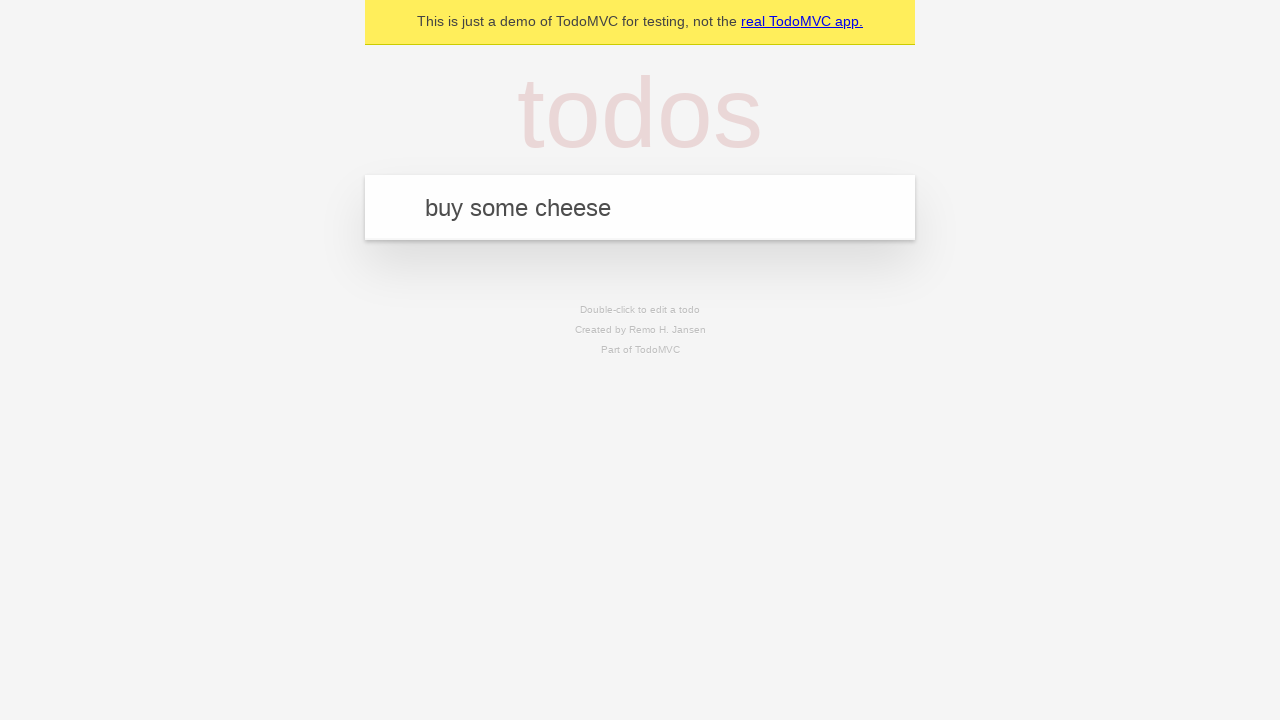

Pressed Enter to create todo 'buy some cheese' on internal:attr=[placeholder="What needs to be done?"i]
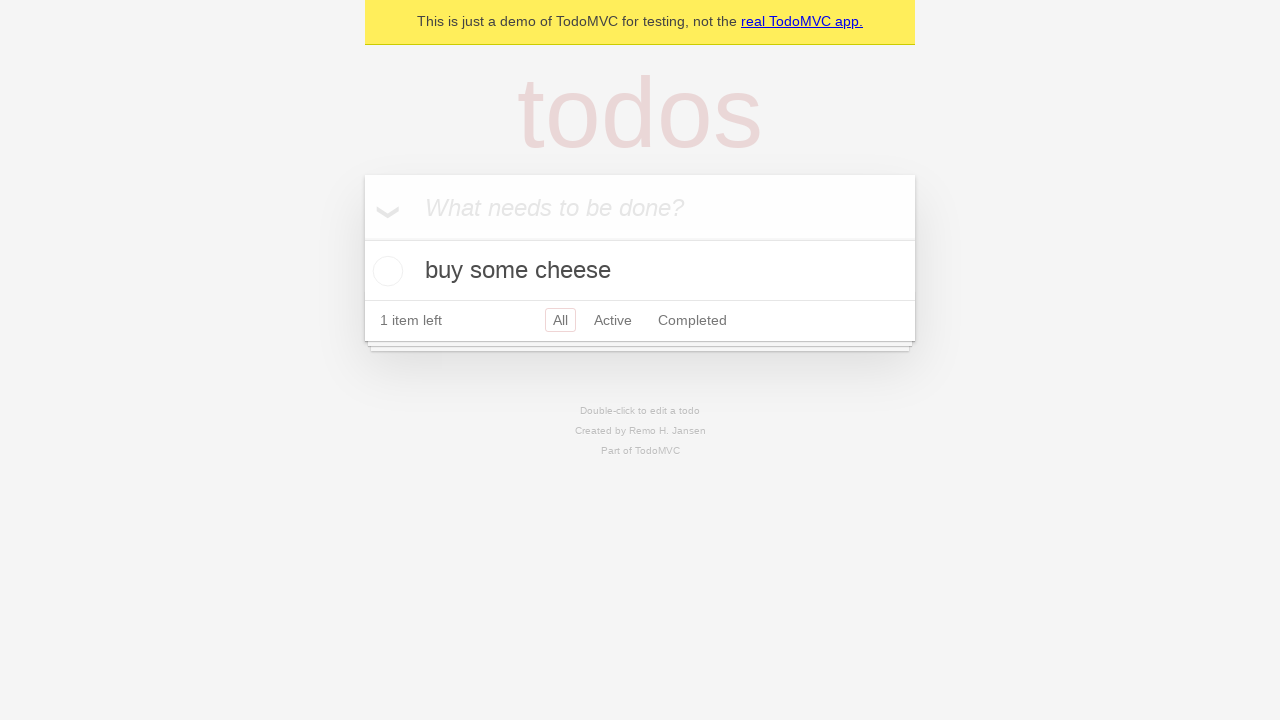

Filled new todo input with 'feed the cat' on internal:attr=[placeholder="What needs to be done?"i]
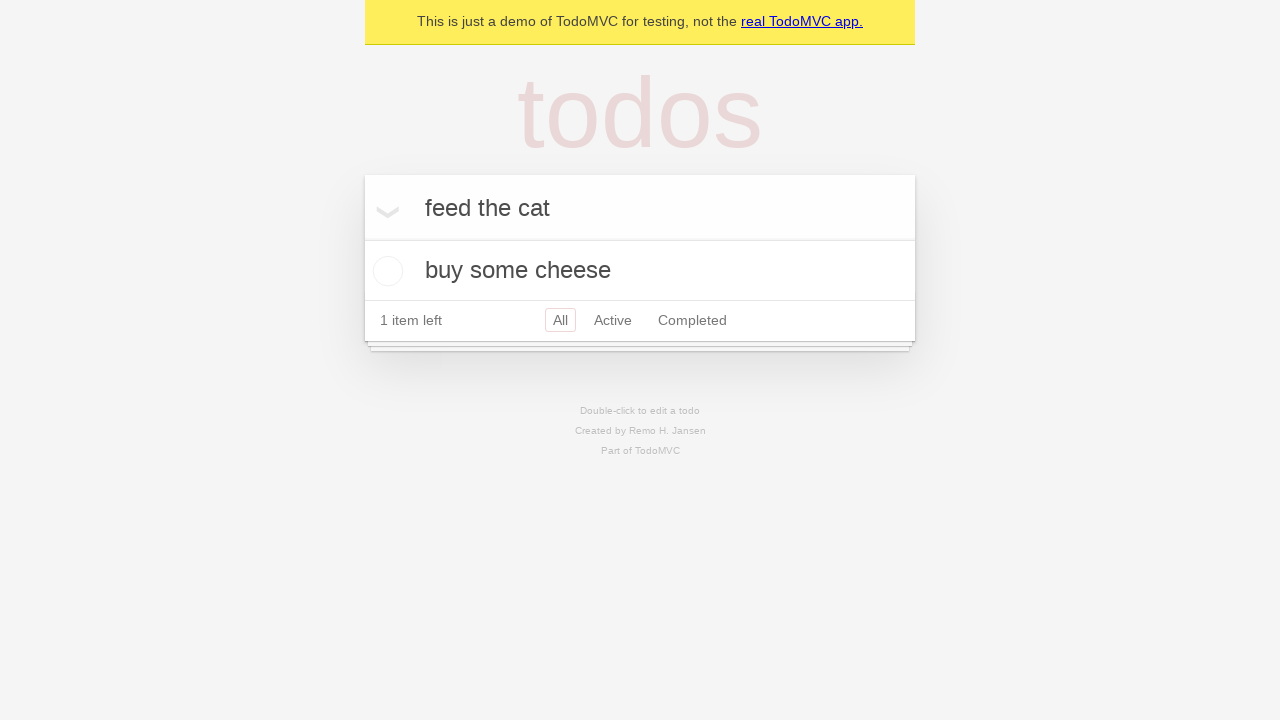

Pressed Enter to create todo 'feed the cat' on internal:attr=[placeholder="What needs to be done?"i]
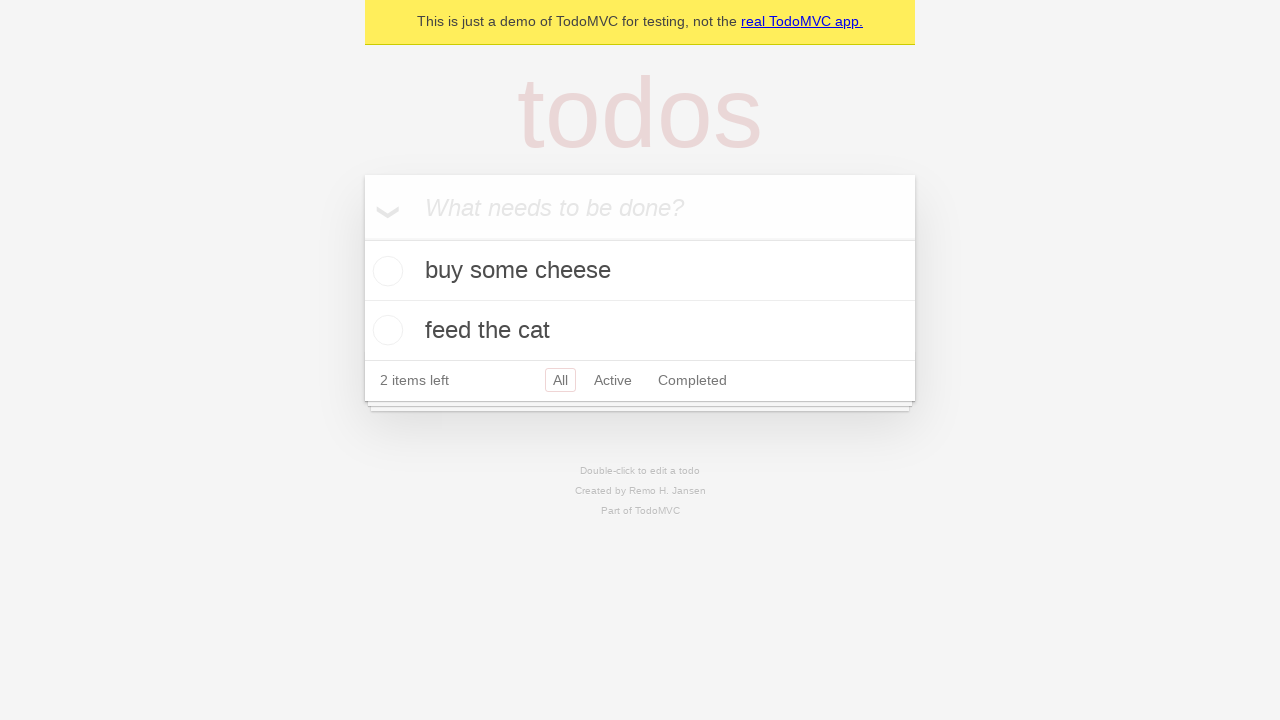

Filled new todo input with 'book a doctors appointment' on internal:attr=[placeholder="What needs to be done?"i]
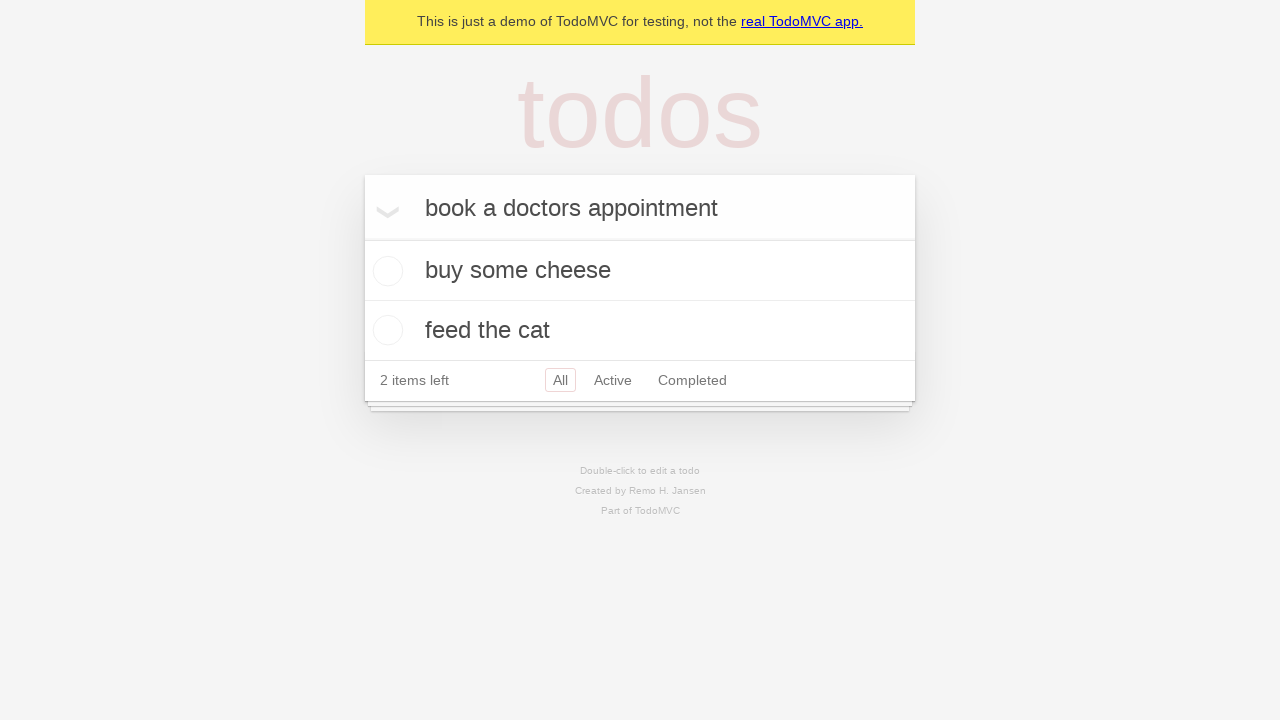

Pressed Enter to create todo 'book a doctors appointment' on internal:attr=[placeholder="What needs to be done?"i]
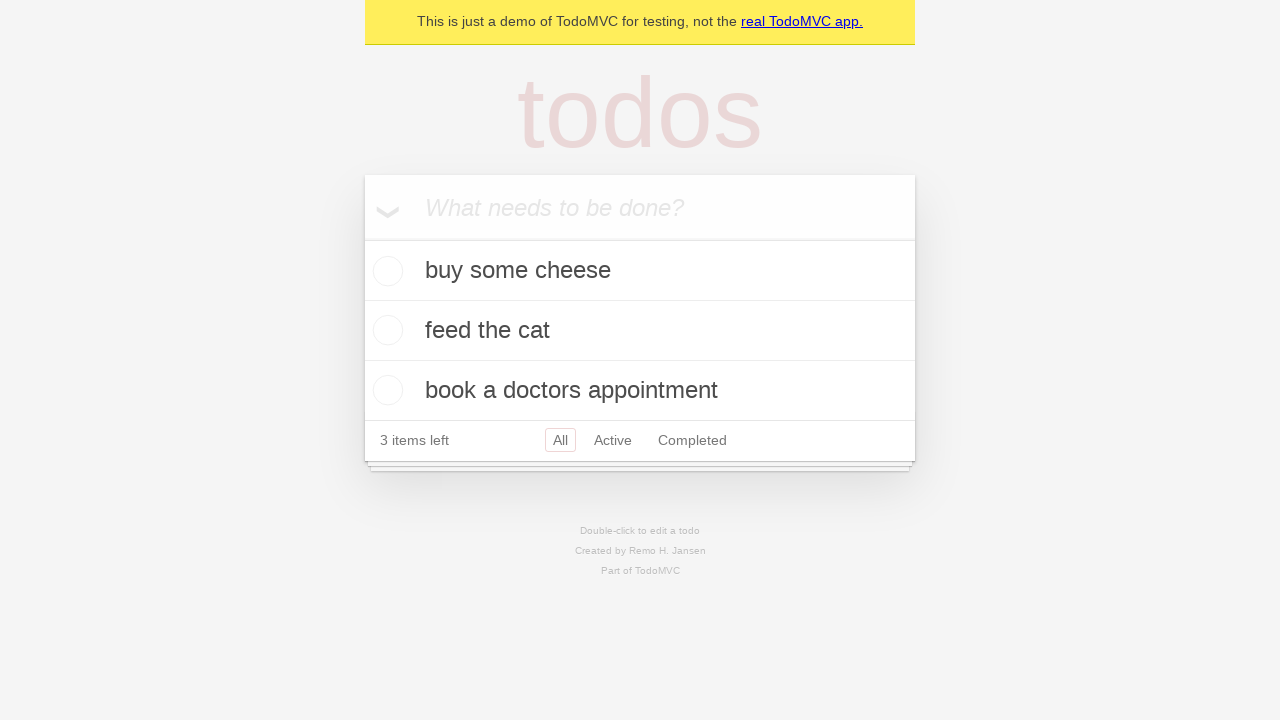

Located all todo items
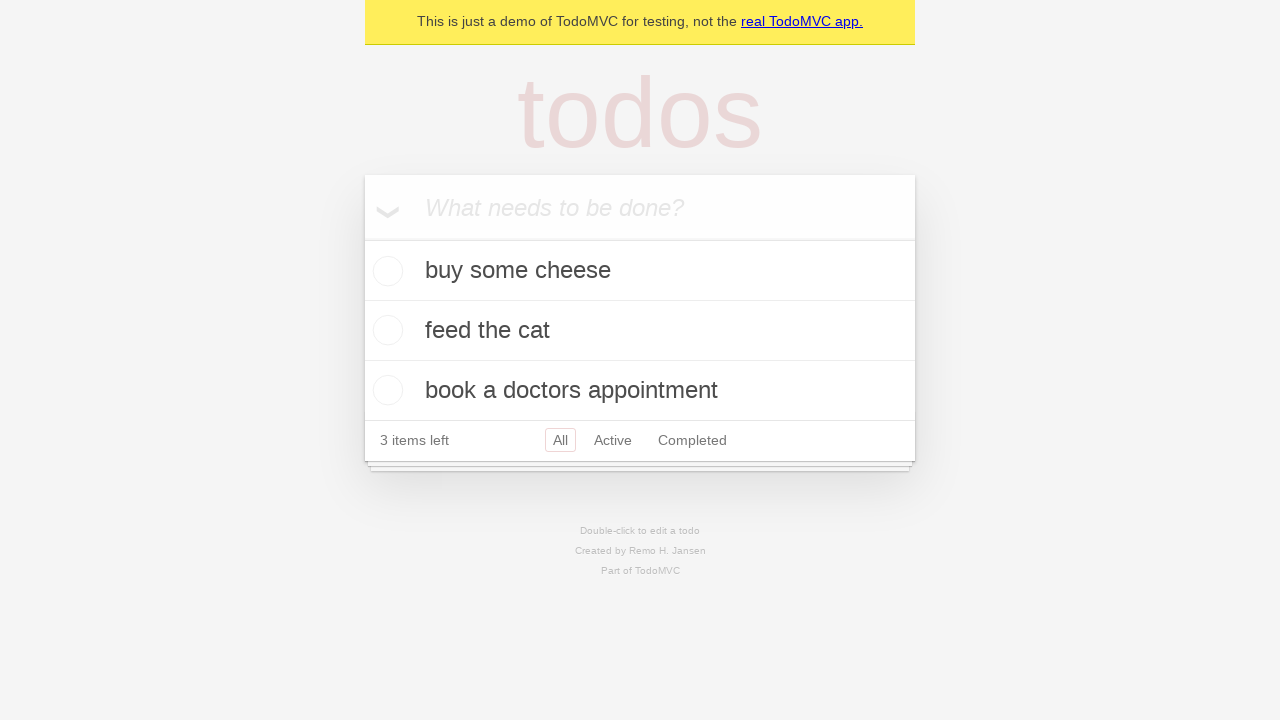

Double-clicked second todo item to enter edit mode at (640, 331) on internal:testid=[data-testid="todo-item"s] >> nth=1
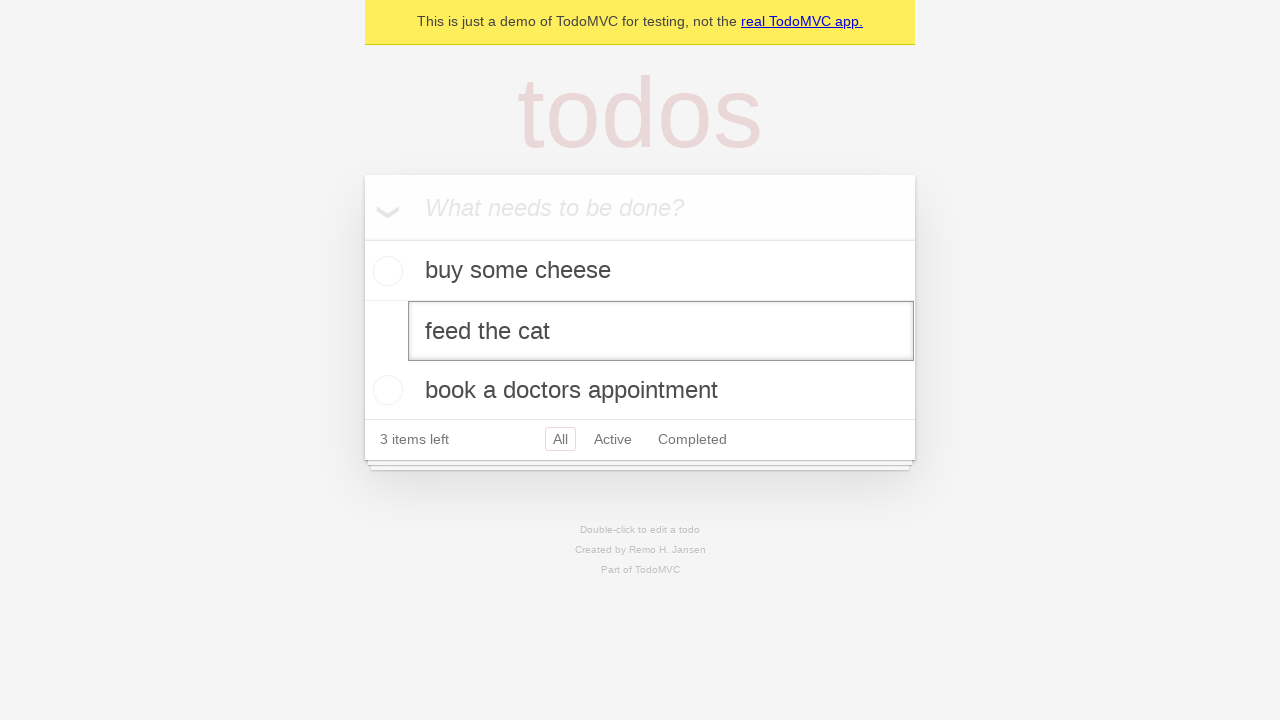

Cleared the edit textbox with empty string on internal:testid=[data-testid="todo-item"s] >> nth=1 >> internal:role=textbox[nam
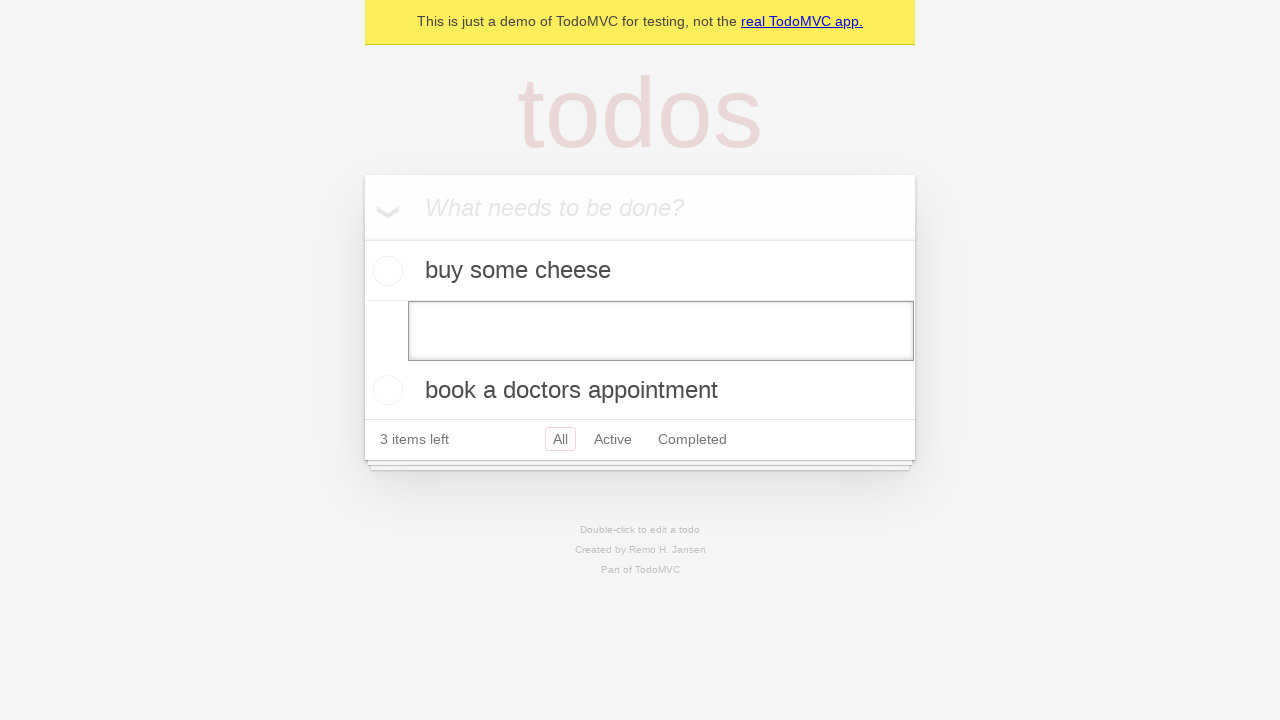

Pressed Enter to confirm empty edit, removing the item on internal:testid=[data-testid="todo-item"s] >> nth=1 >> internal:role=textbox[nam
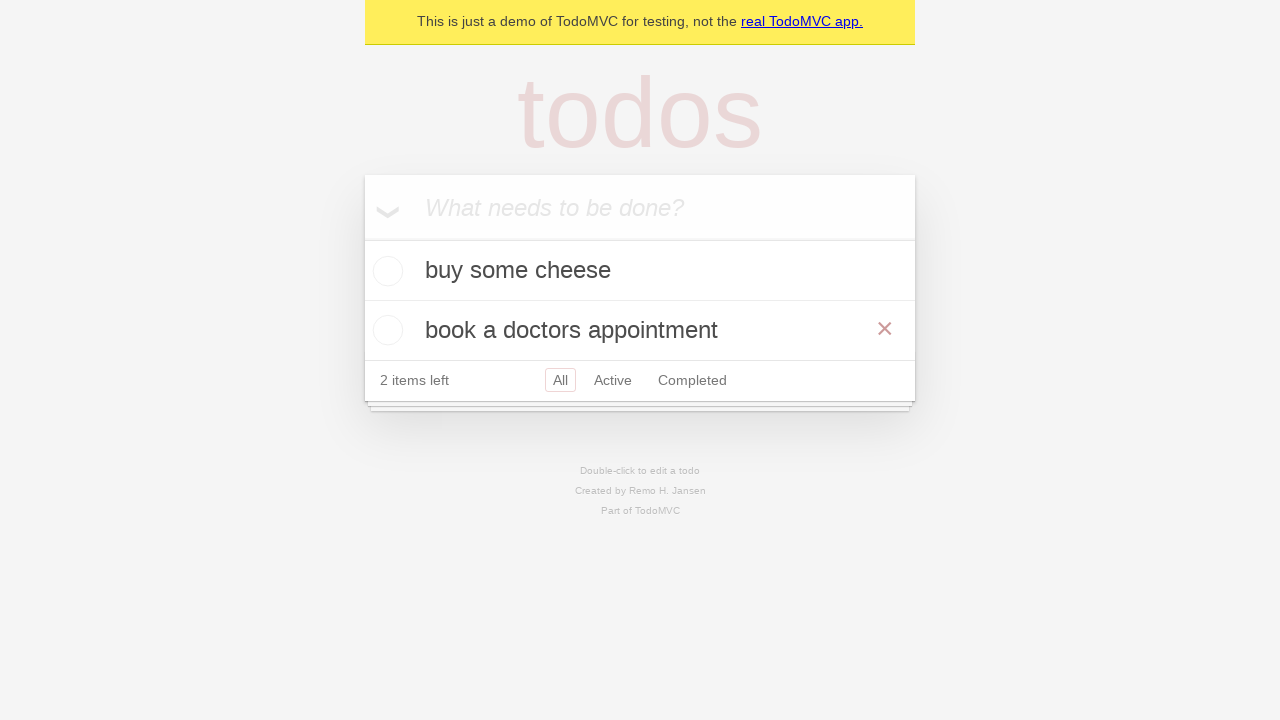

Verified that 'feed the cat' item was removed, leaving only two items
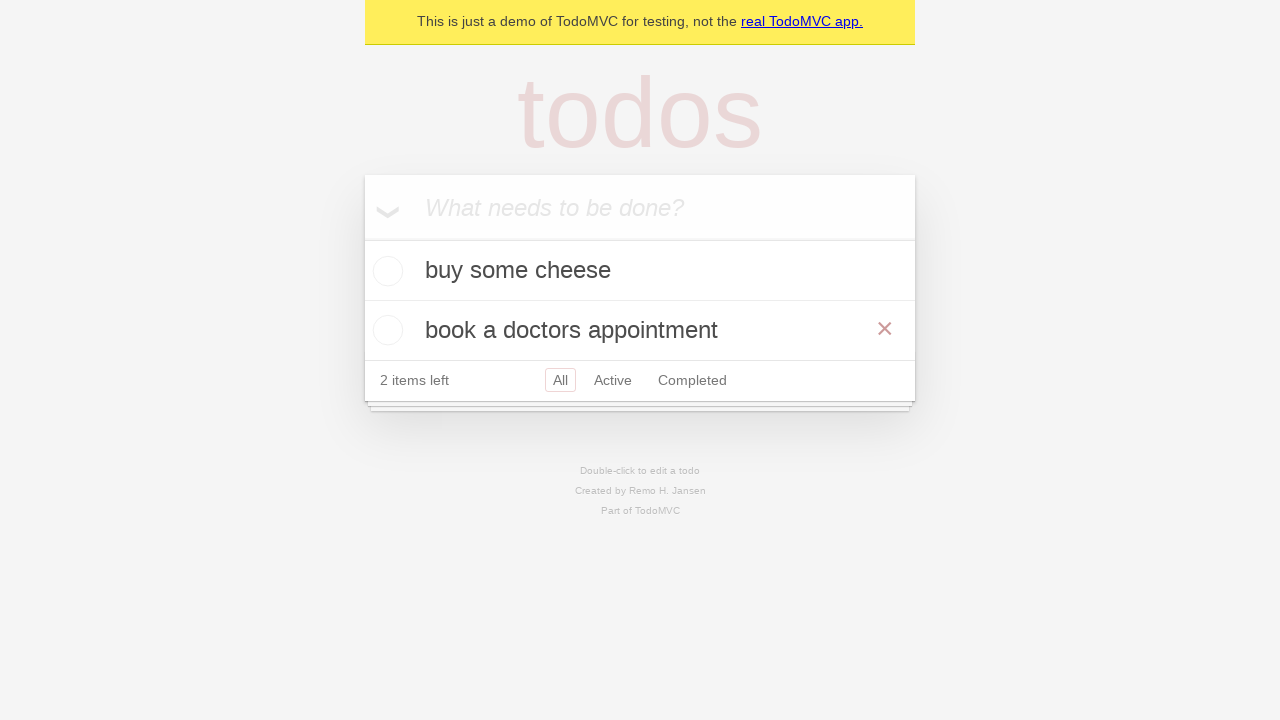

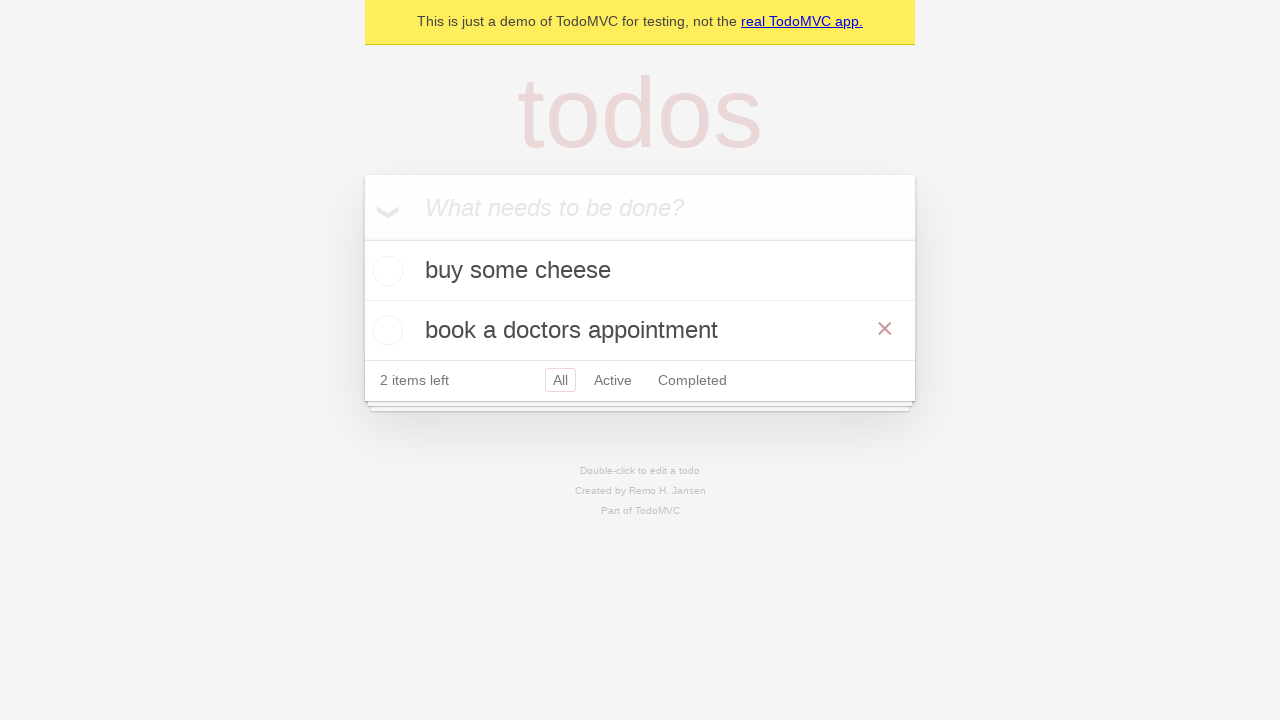